Tests shopping cart functionality by searching for products, adding one to cart, and proceeding to checkout

Starting URL: https://rahulshettyacademy.com/seleniumPractise/#/

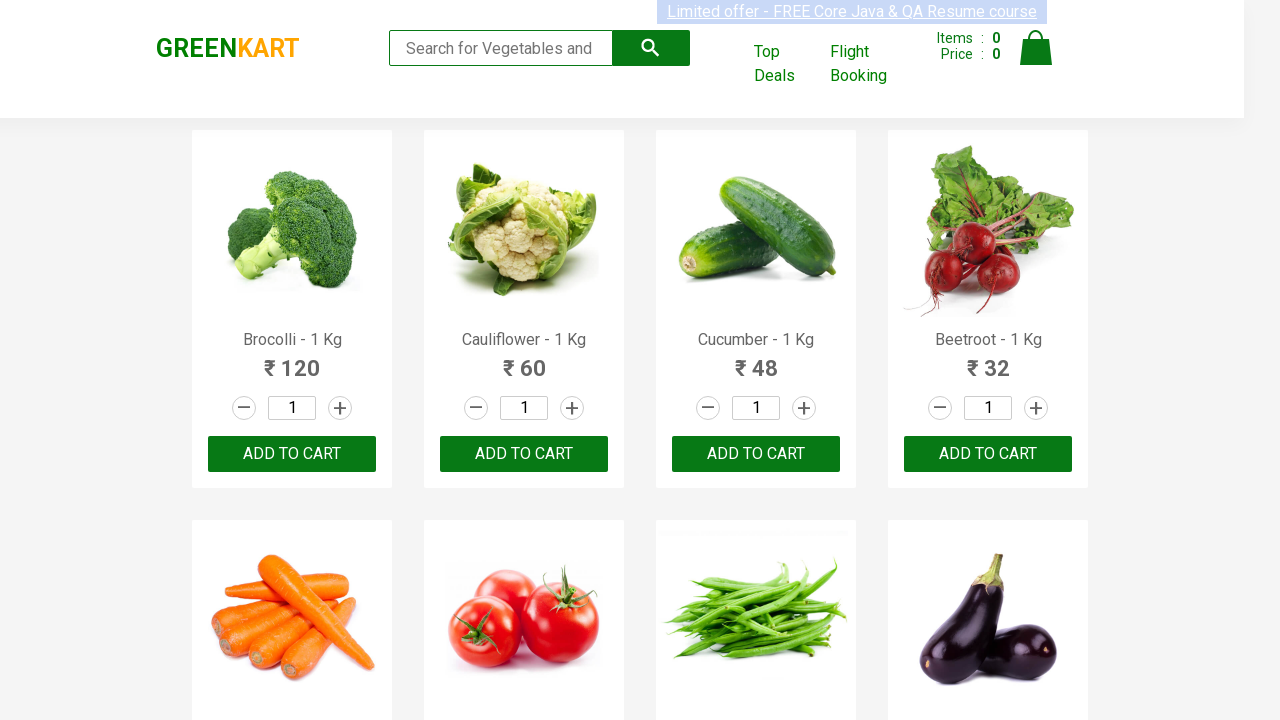

Filled search field with 'ca' to find products on .search-keyword
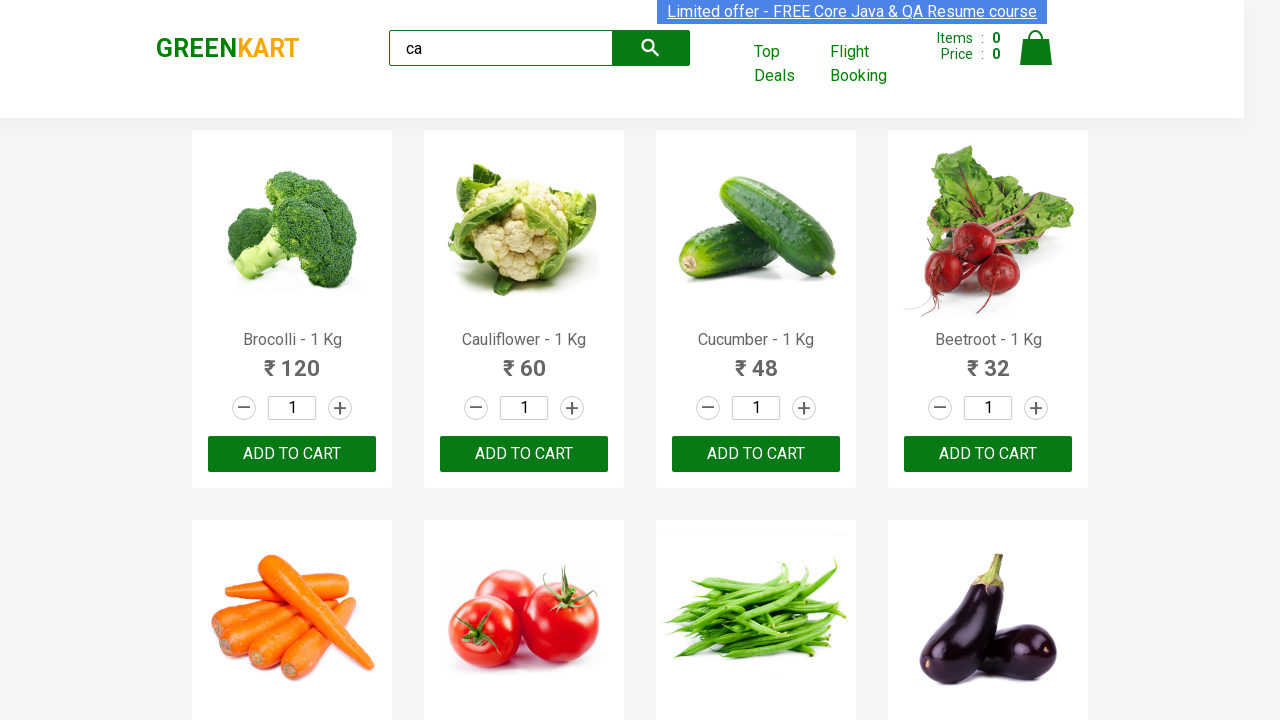

Waited for search results to load
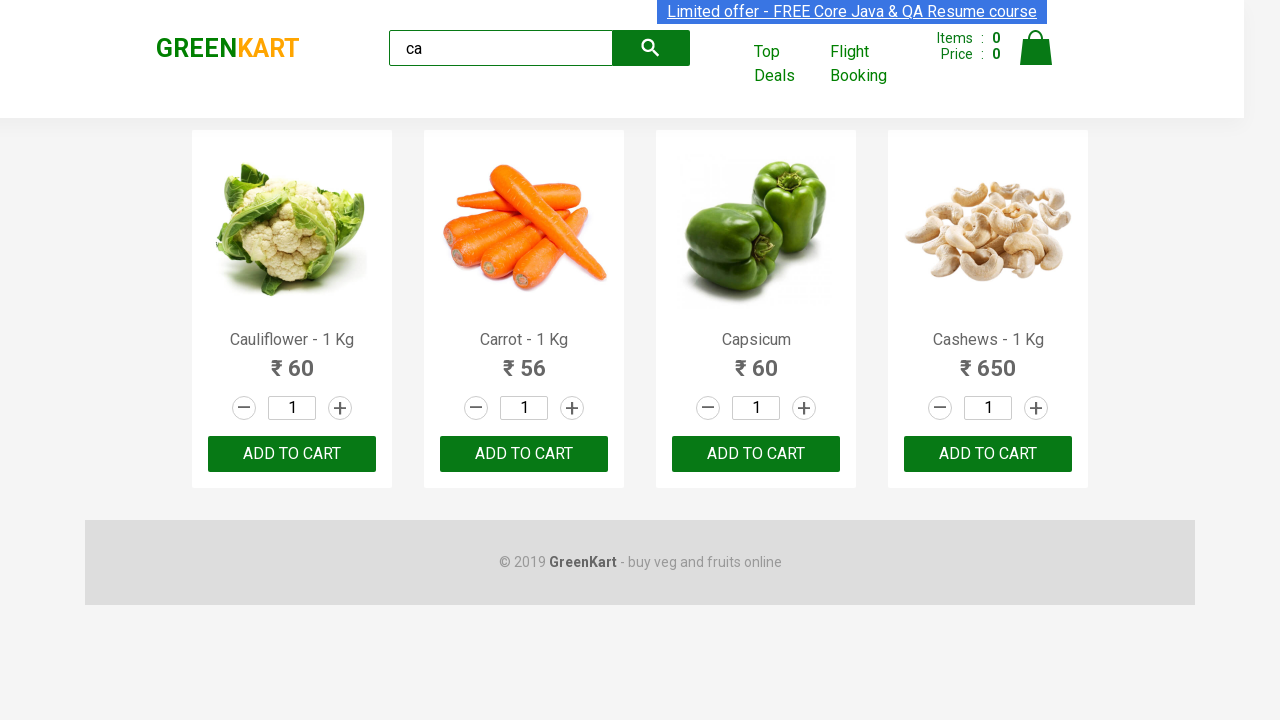

Clicked 'ADD TO CART' button on the 4th product at (988, 454) on .products .product >> nth=3 >> internal:text="ADD TO CART"i
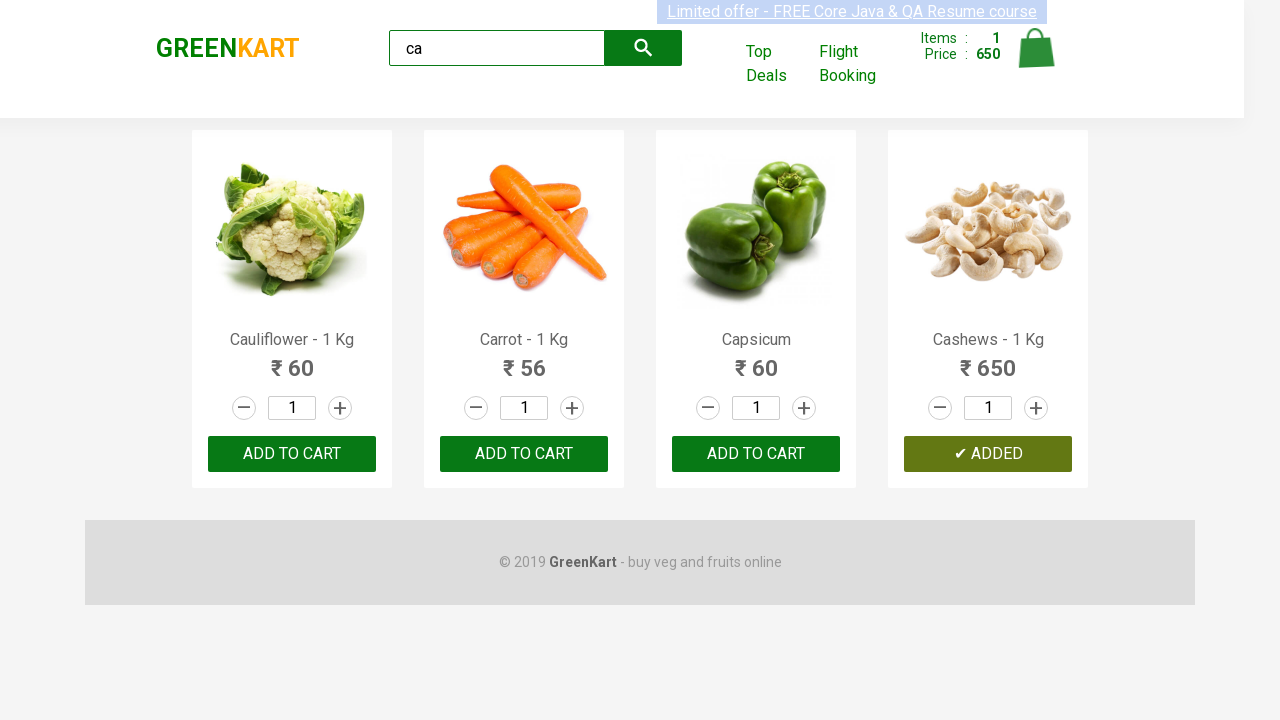

Clicked cart icon to open shopping cart at (1036, 59) on .cart-icon
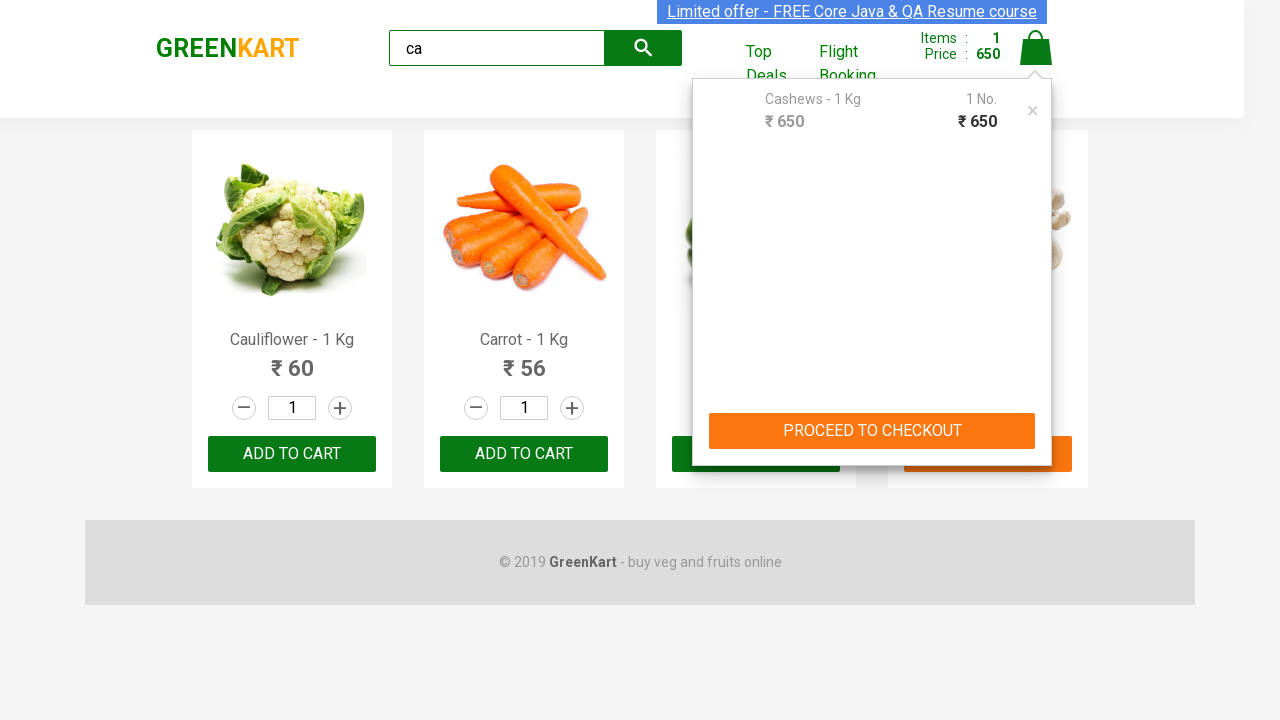

Clicked 'PROCEED TO CHECKOUT' button to proceed with purchase at (872, 431) on internal:text="PROCEED TO CHECKOUT"i
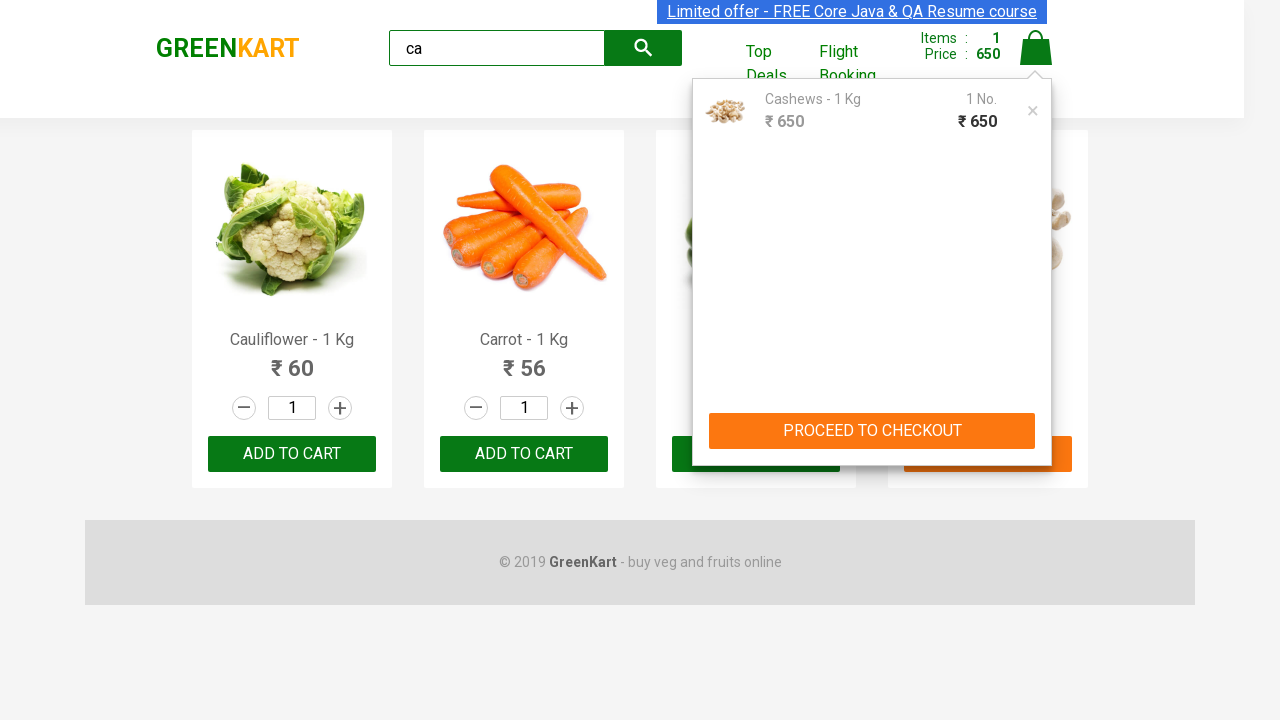

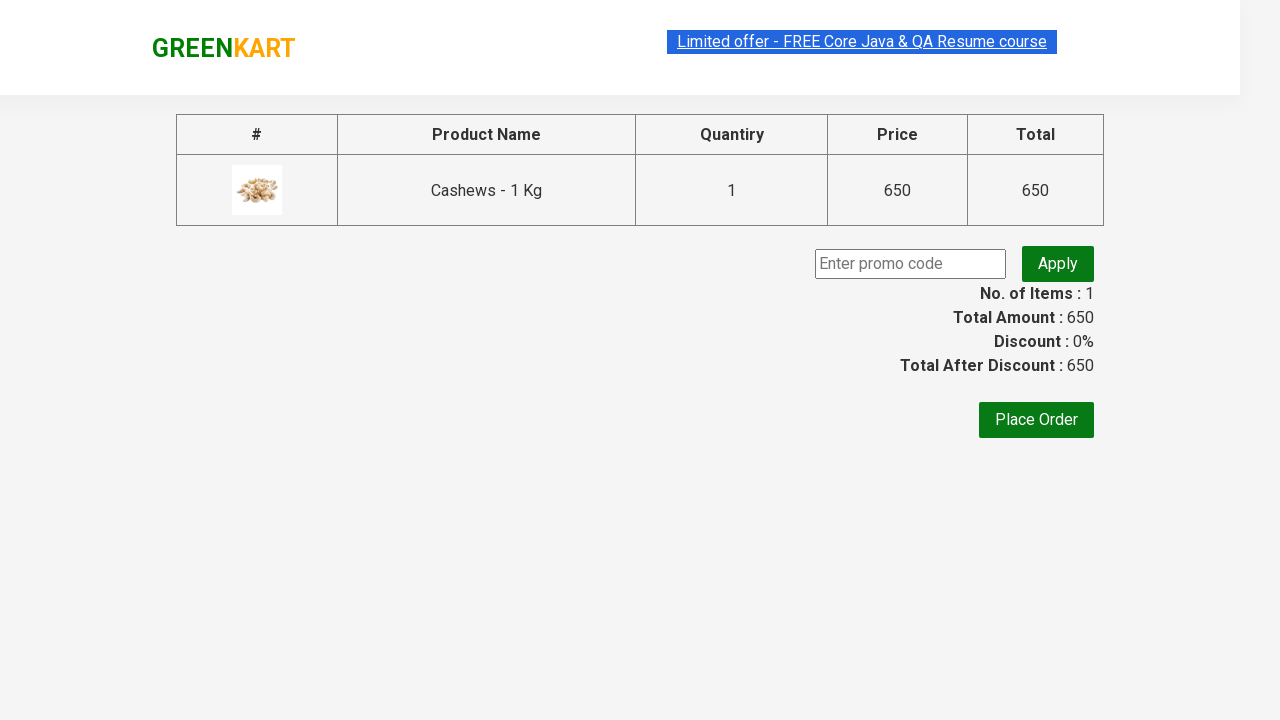